Tests dropdown menu interaction by clicking on a dropdown button and selecting the Facebook option from the expanded menu

Starting URL: https://omayo.blogspot.com/

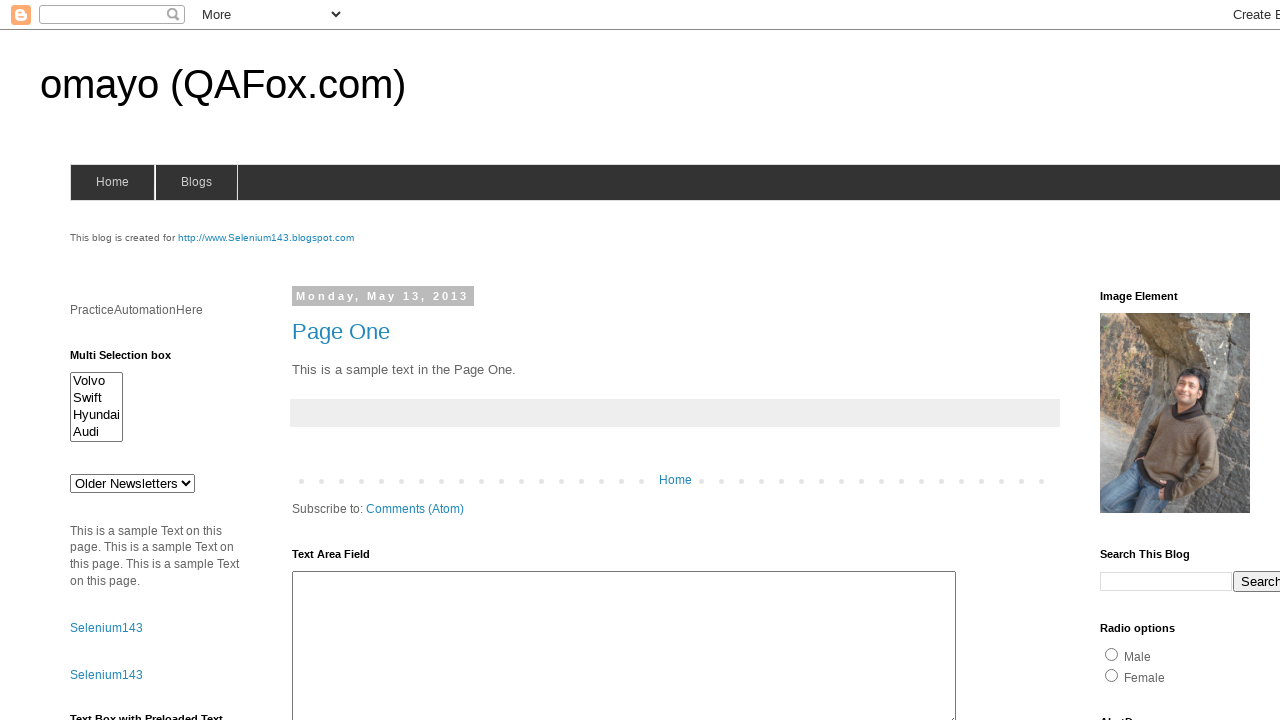

Clicked dropdown button to expand menu at (1227, 360) on .dropdown
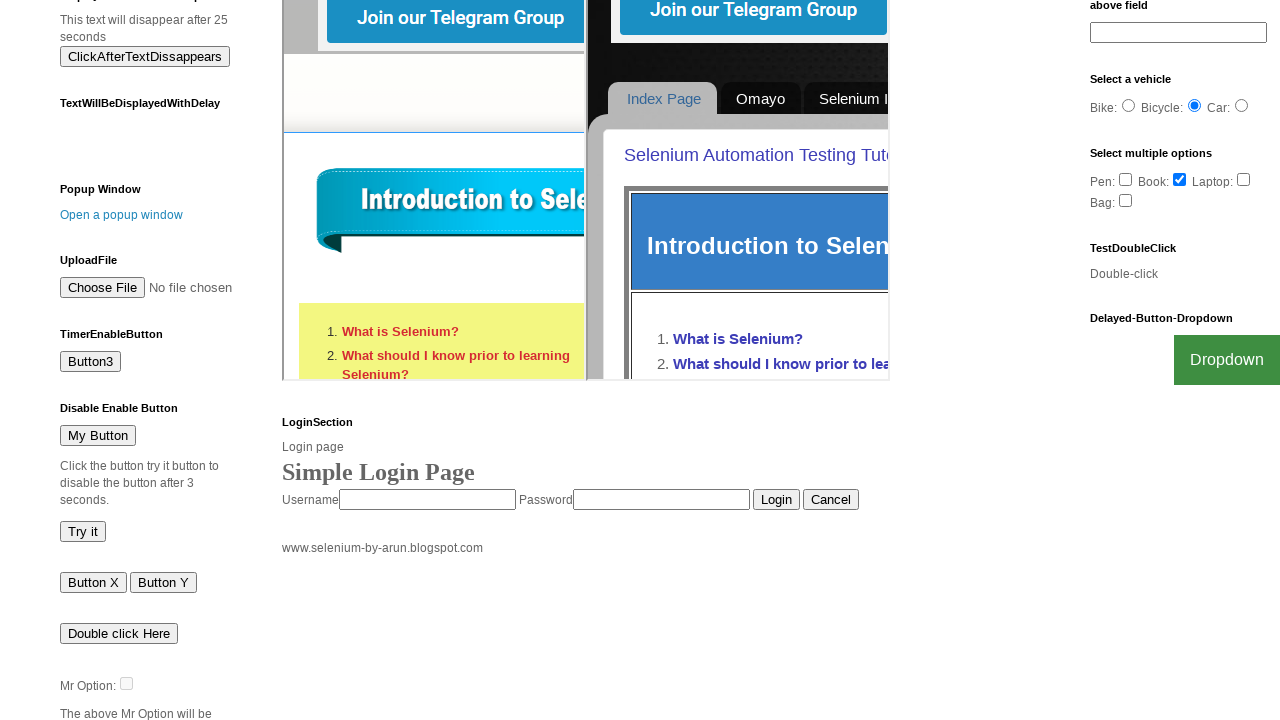

Facebook option became visible in dropdown menu
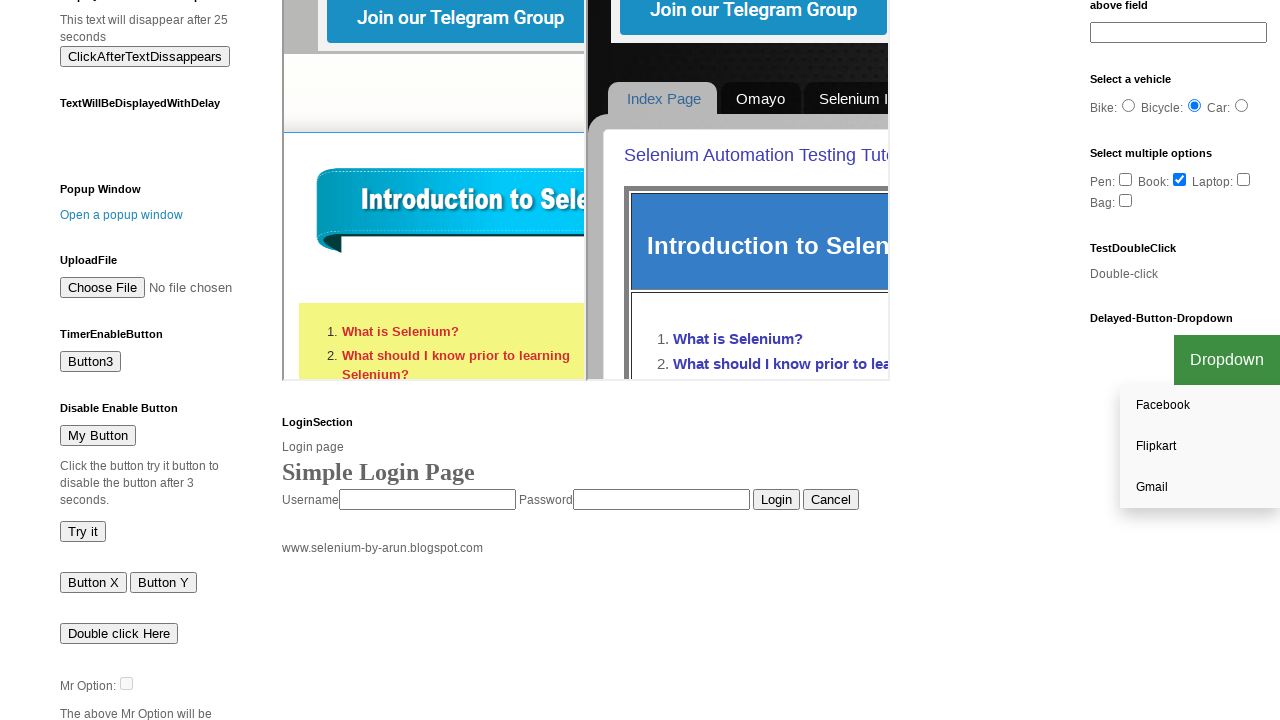

Clicked Facebook option from dropdown menu at (1200, 406) on a:text('Facebook')
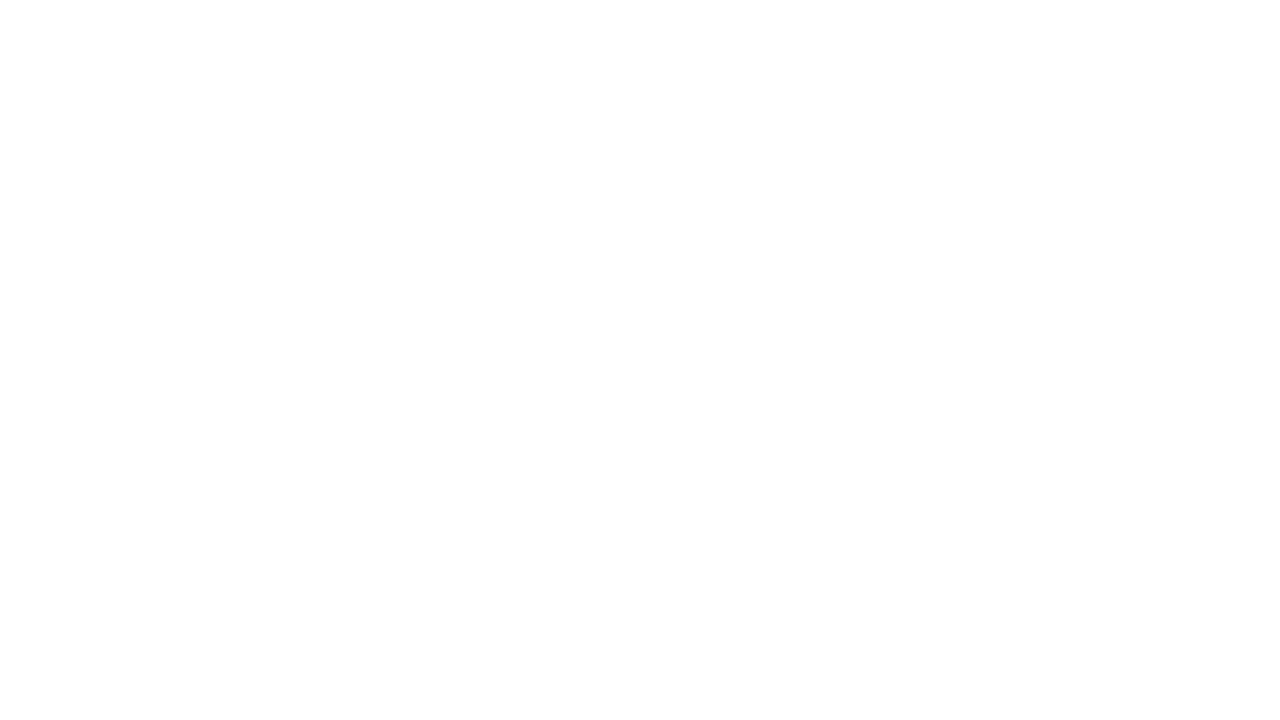

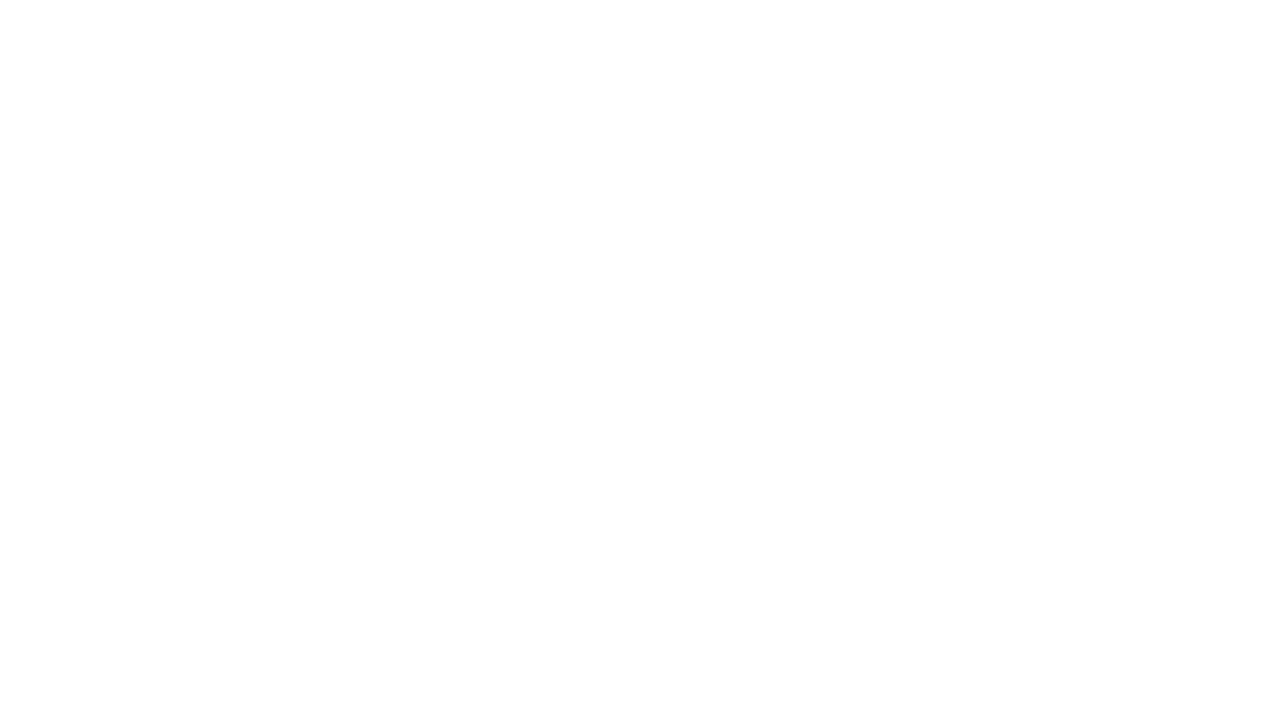